Tests iframe and alert handling by switching to an iframe, clicking a button that triggers a confirmation dialog, accepting the alert, and verifying the result text.

Starting URL: https://www.w3schools.com/js/tryit.asp?filename=tryjs_confirm

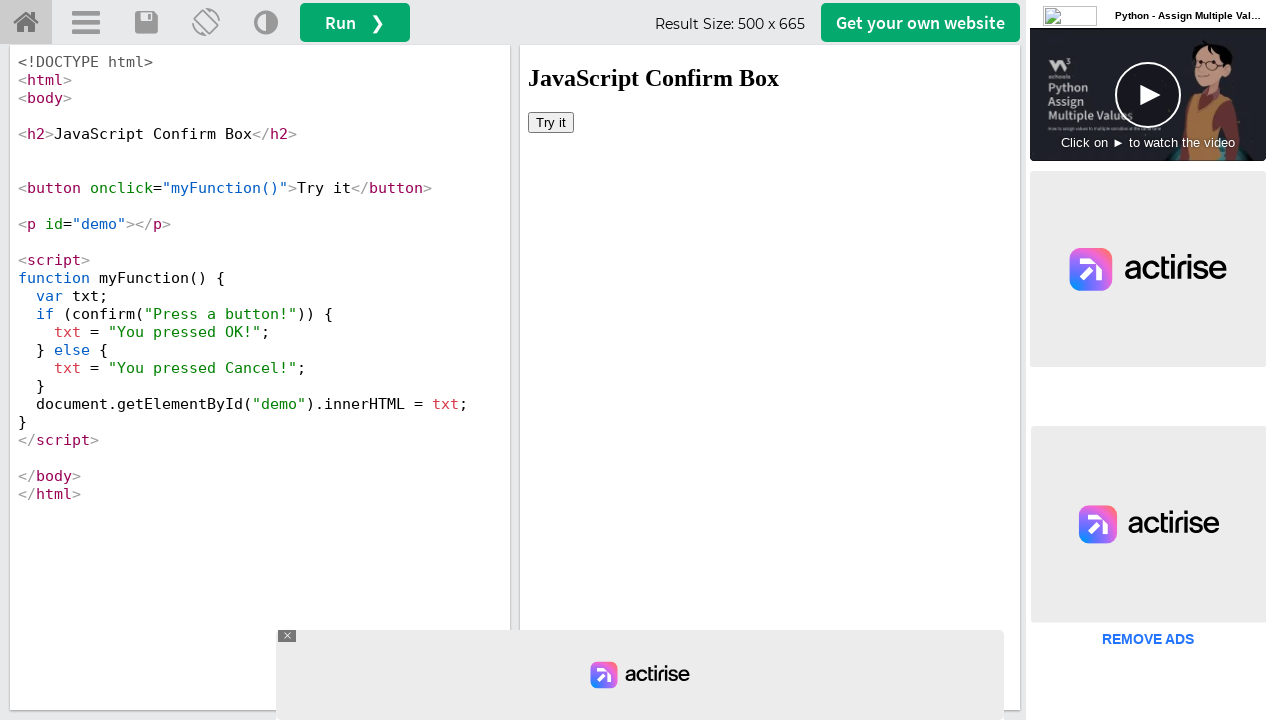

Located iframe with ID 'iframeResult'
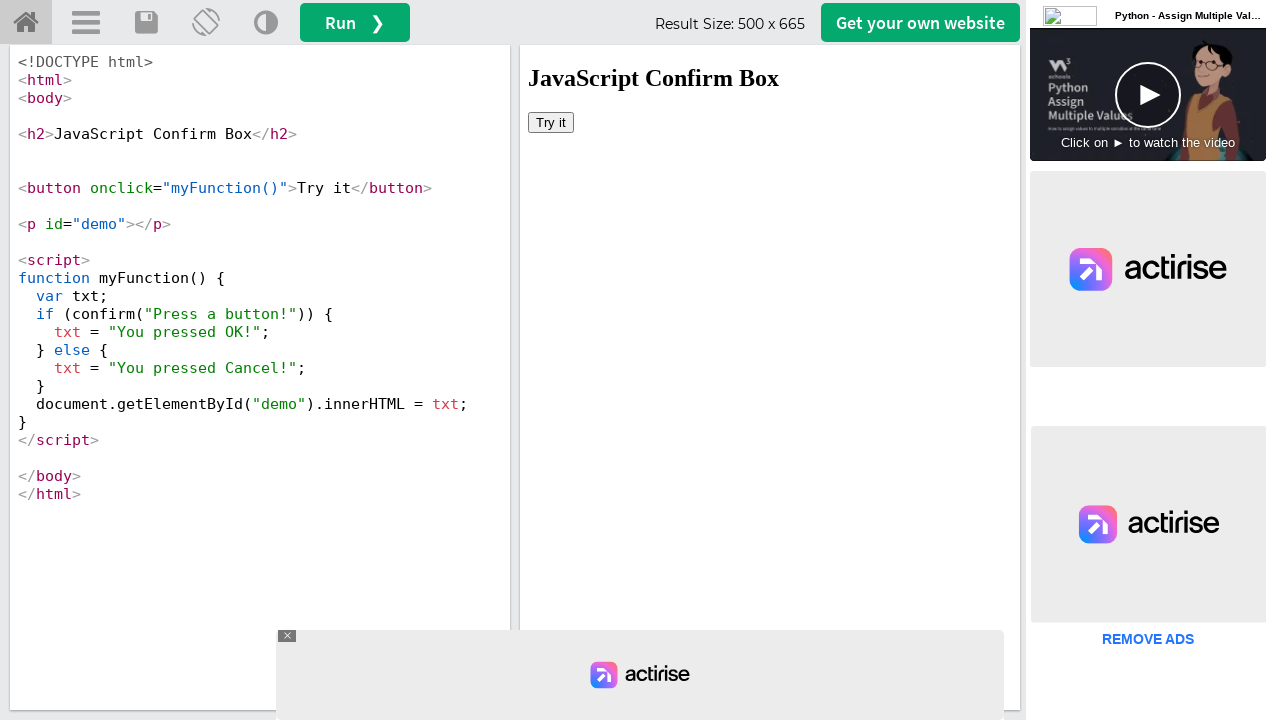

Clicked 'Try it' button inside iframe to trigger confirmation dialog at (551, 122) on #iframeResult >> internal:control=enter-frame >> button:has-text('Try it')
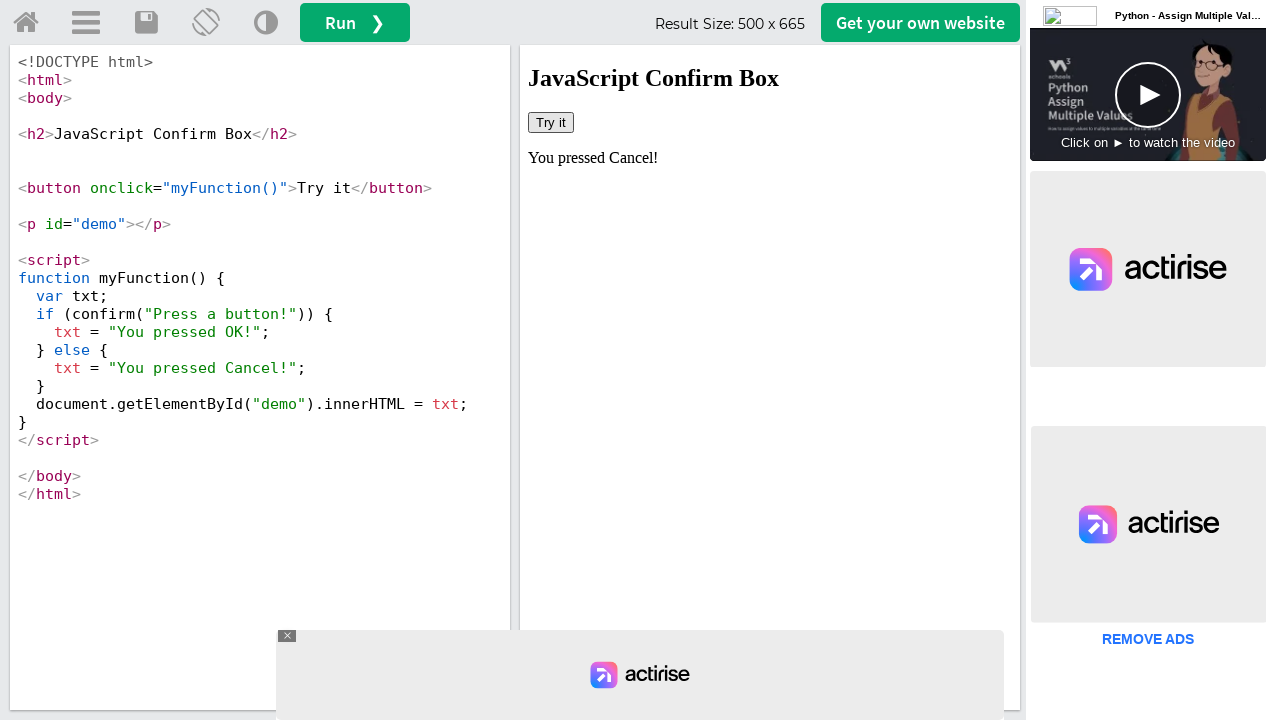

Set up dialog handler to accept confirmation alerts
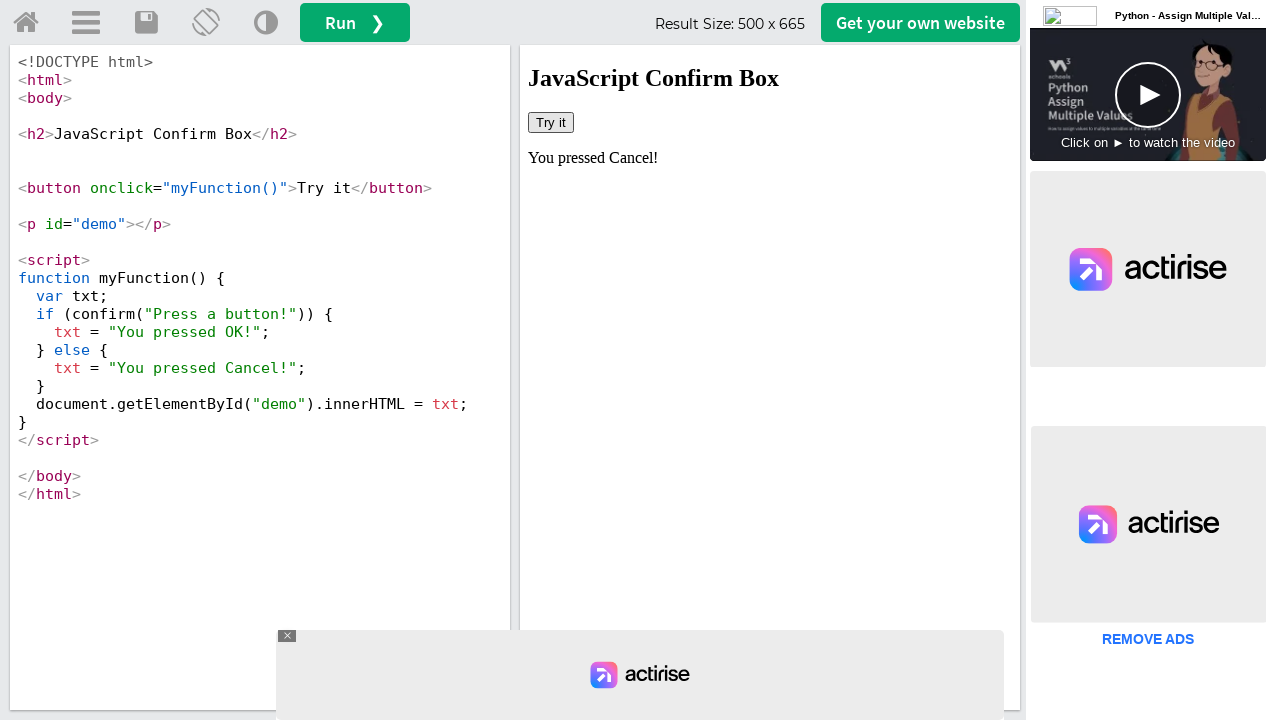

Retrieved result text from demo element: 'You pressed Cancel!'
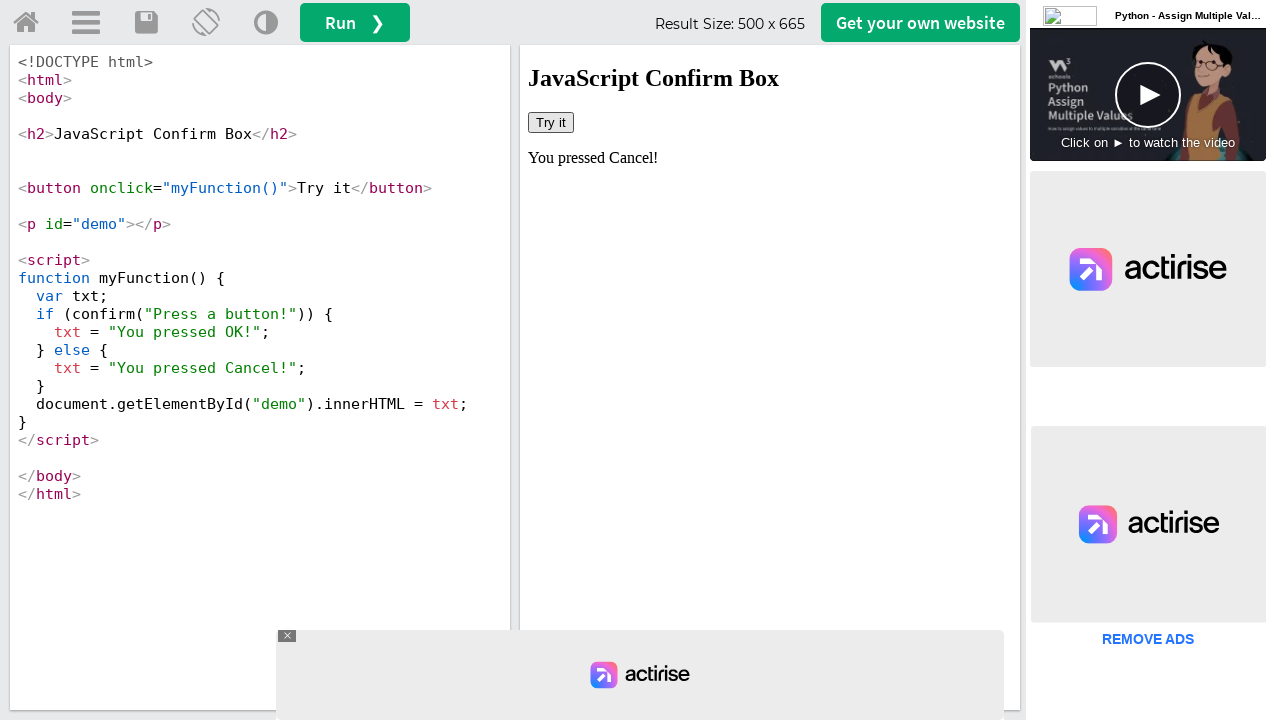

Printed result text to console
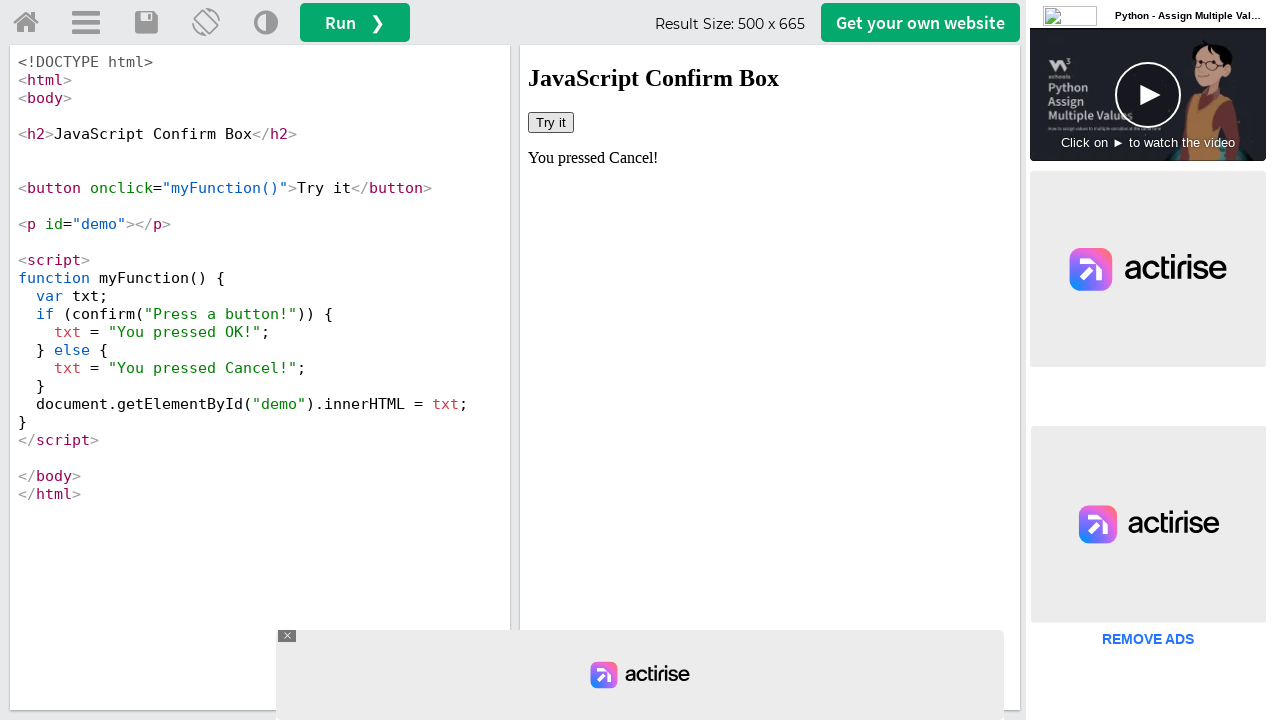

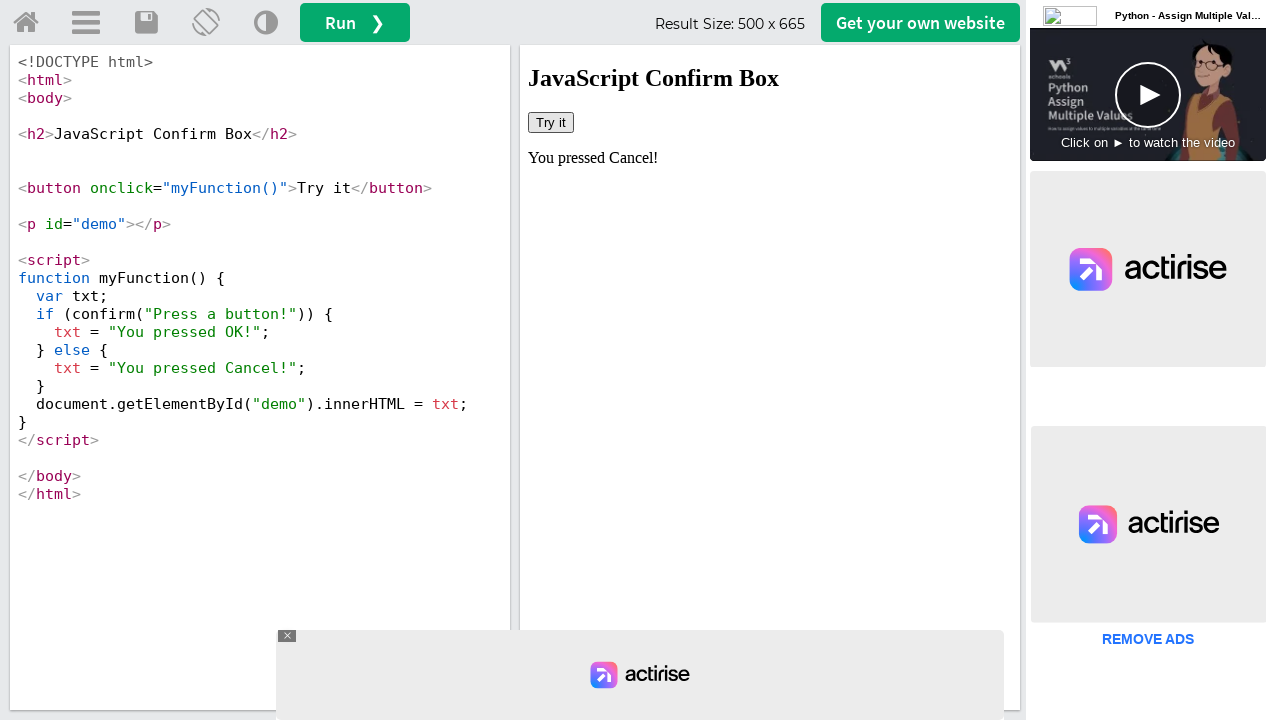